Navigates to the OrangeHRM demo login page and verifies it loads successfully

Starting URL: https://opensource-demo.orangehrmlive.com/

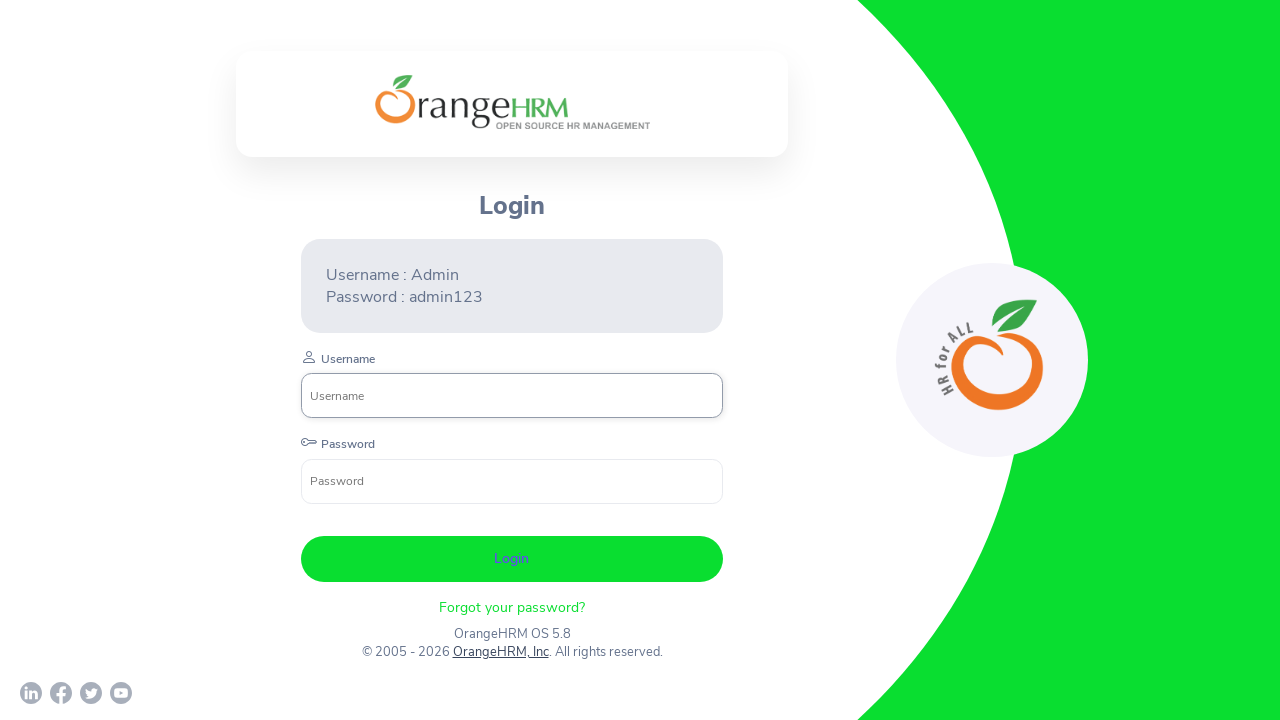

Navigated to OrangeHRM demo login page
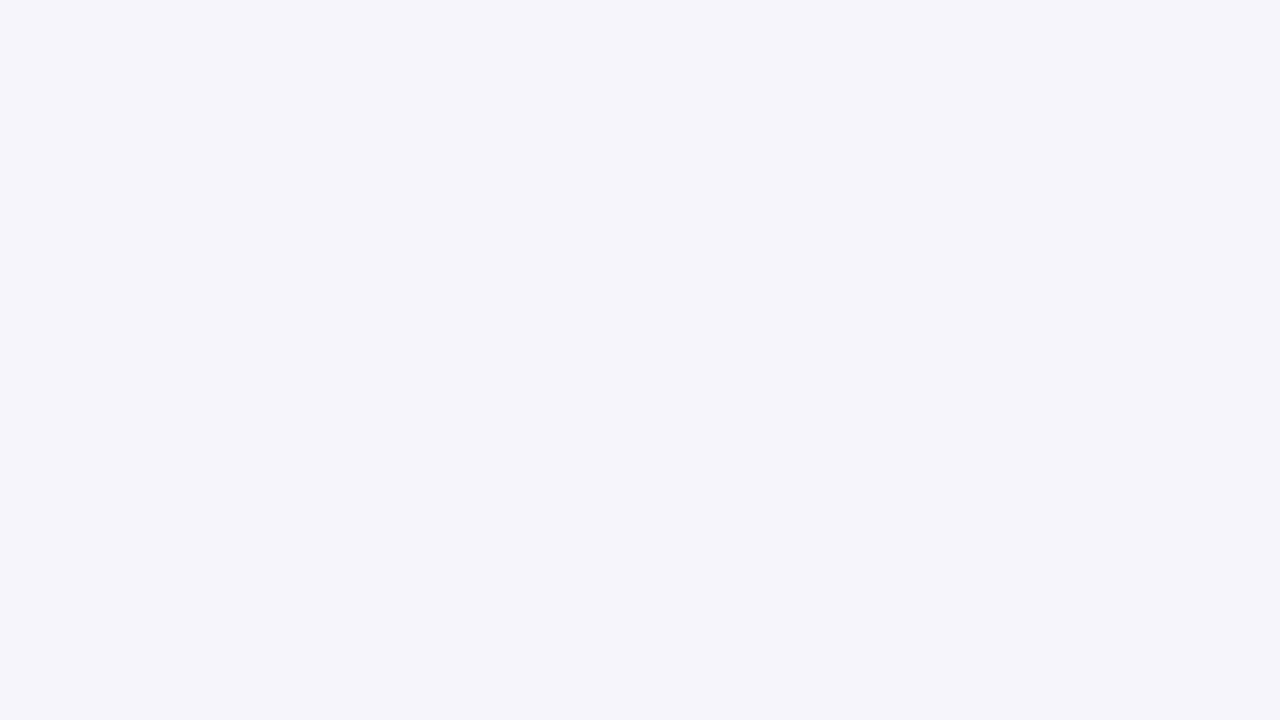

Page DOM content loaded successfully
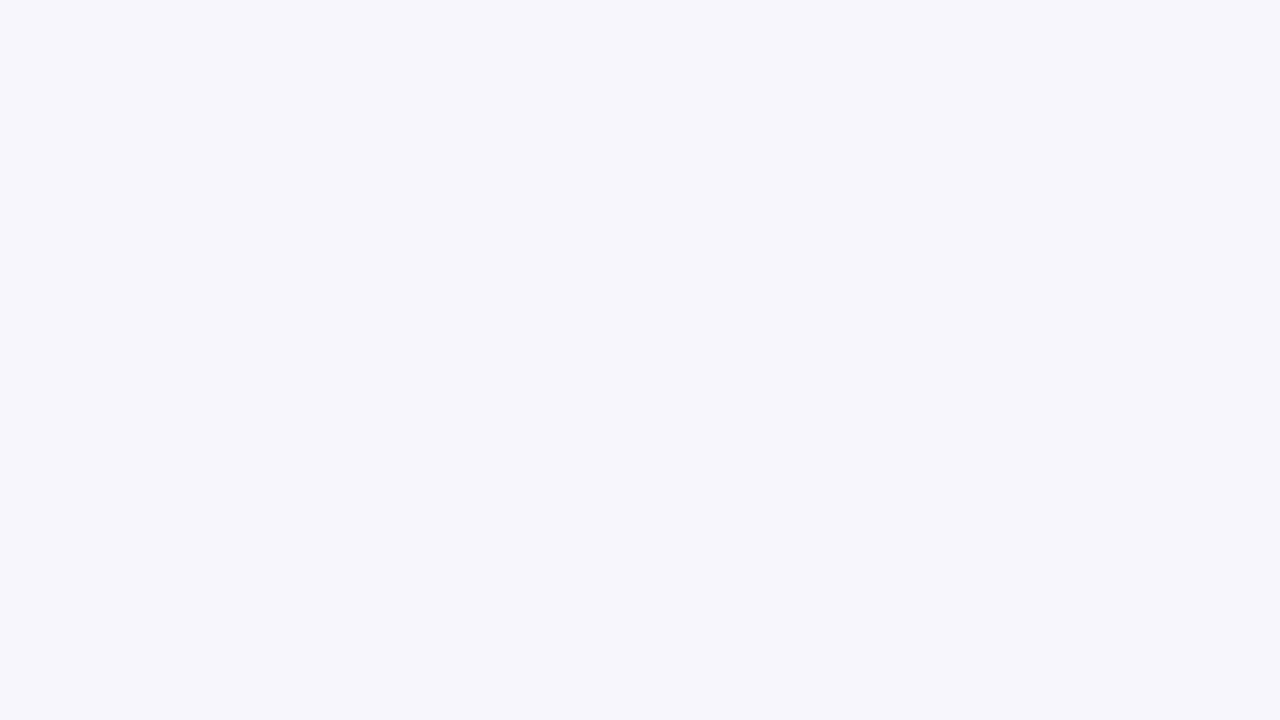

Verified page has a title
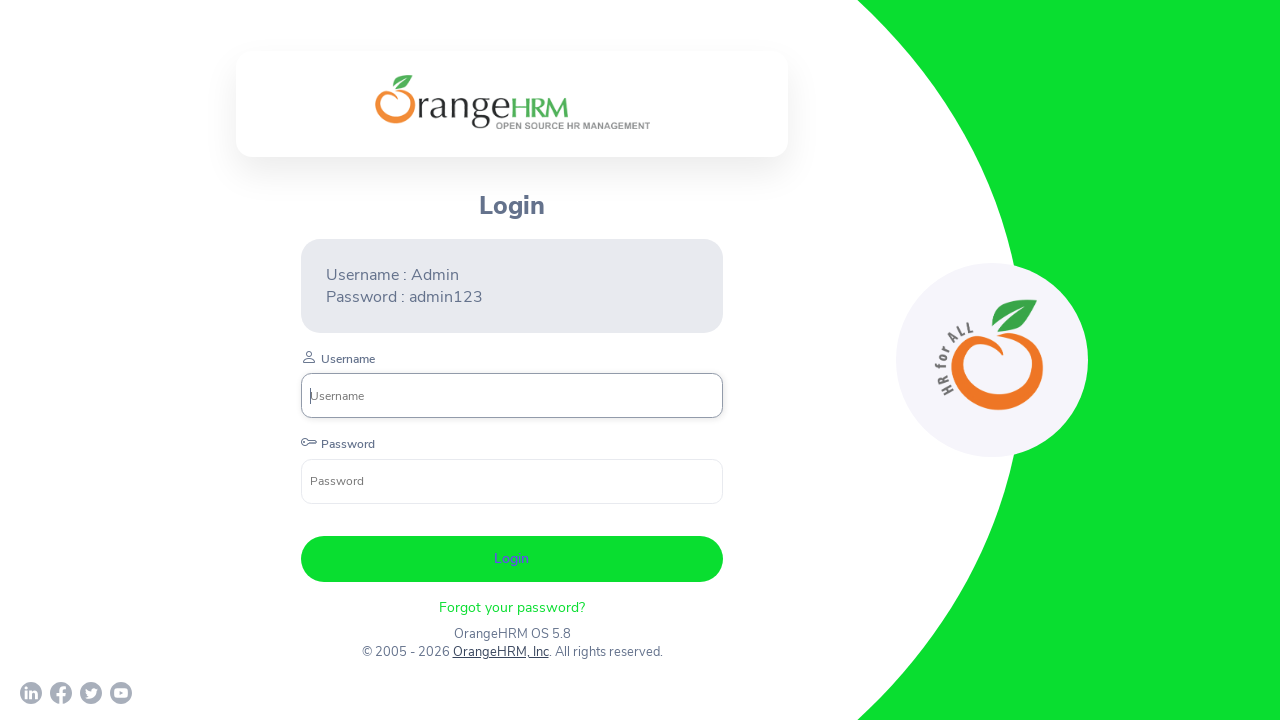

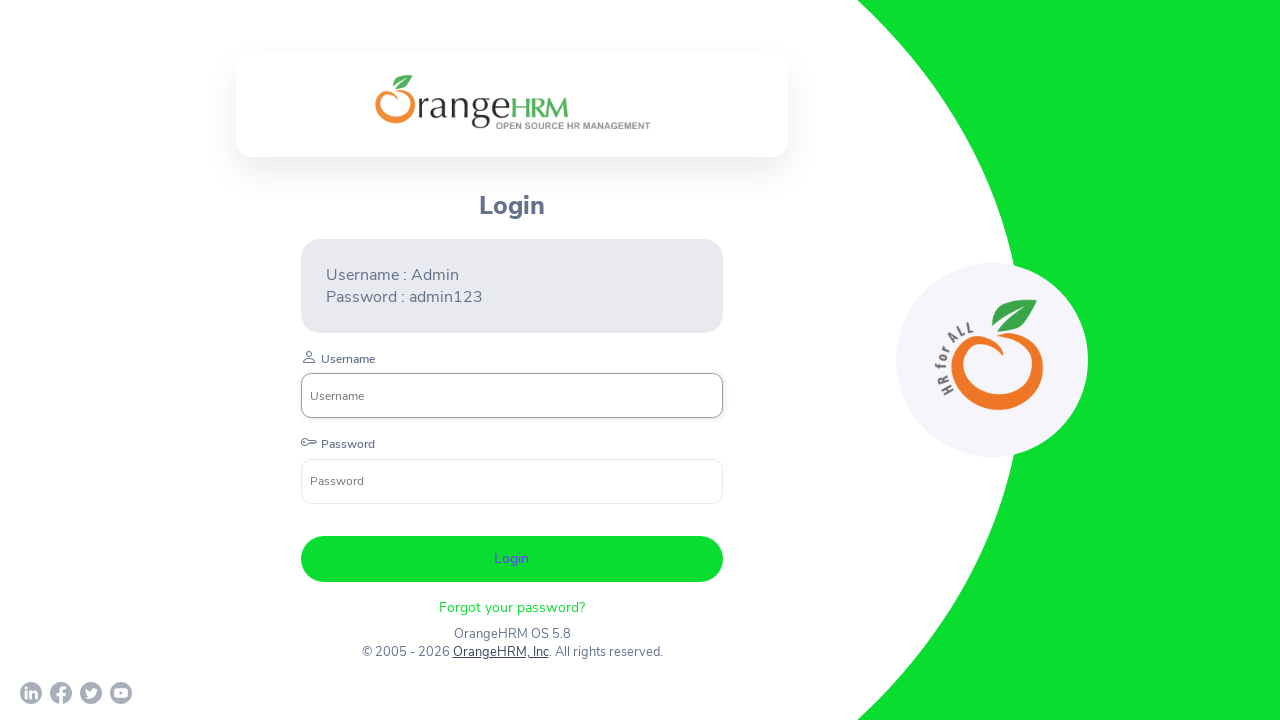